Tests keyboard shortcuts for text manipulation by entering text in the first textarea, selecting all with Ctrl+A, copying with Ctrl+C, navigating to the second textarea with Tab, and pasting with Ctrl+V

Starting URL: https://text-compare.com/

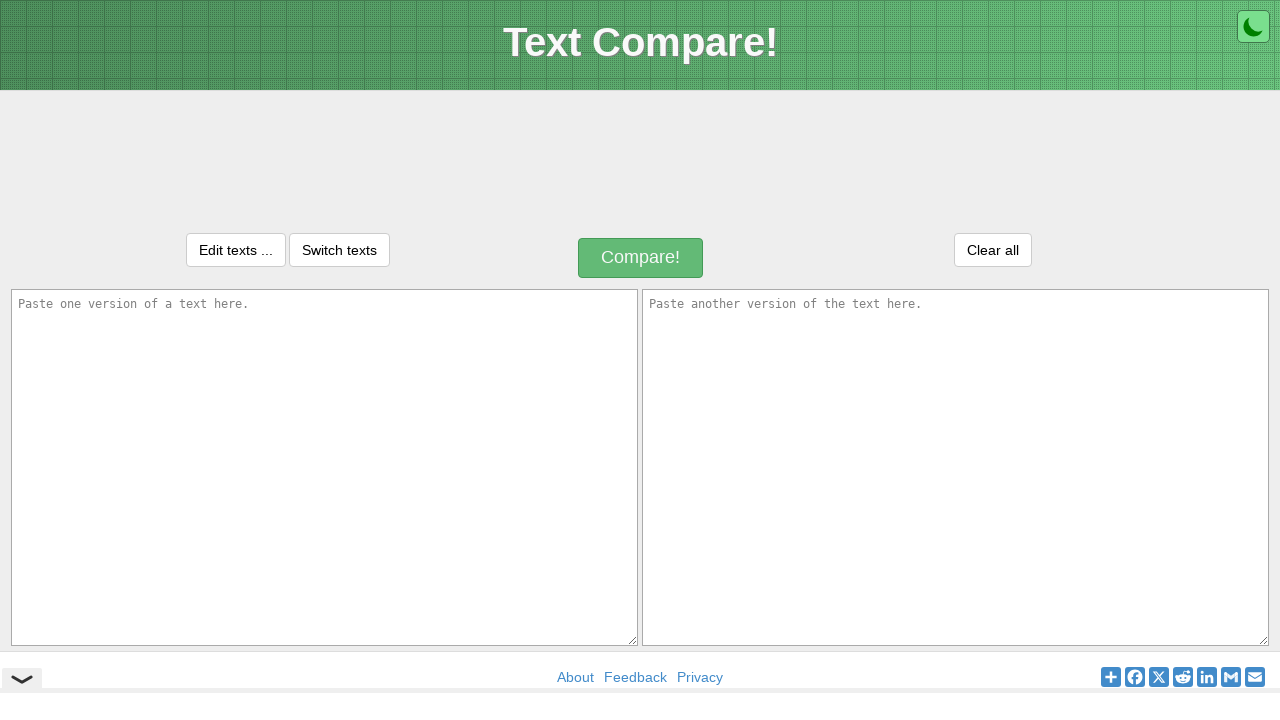

Entered 'Welcome to Selenium' in the first textarea on textarea#inputText1
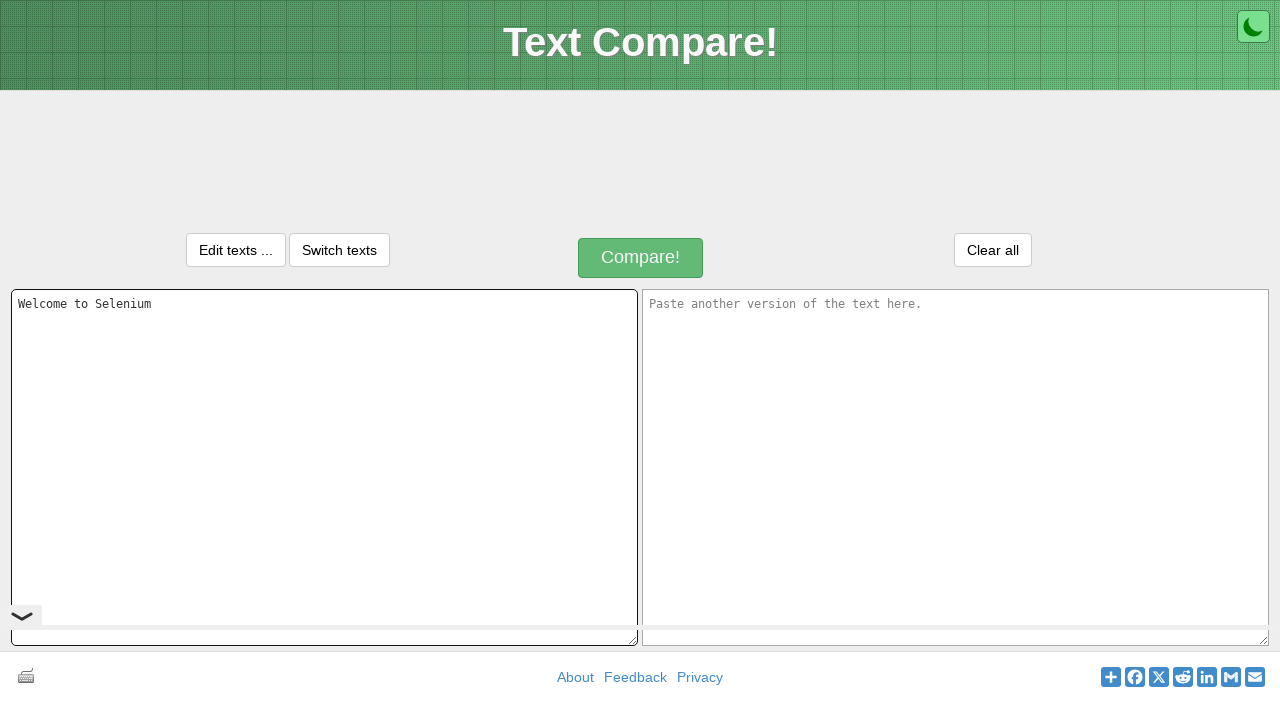

Selected all text in first textarea with Ctrl+A
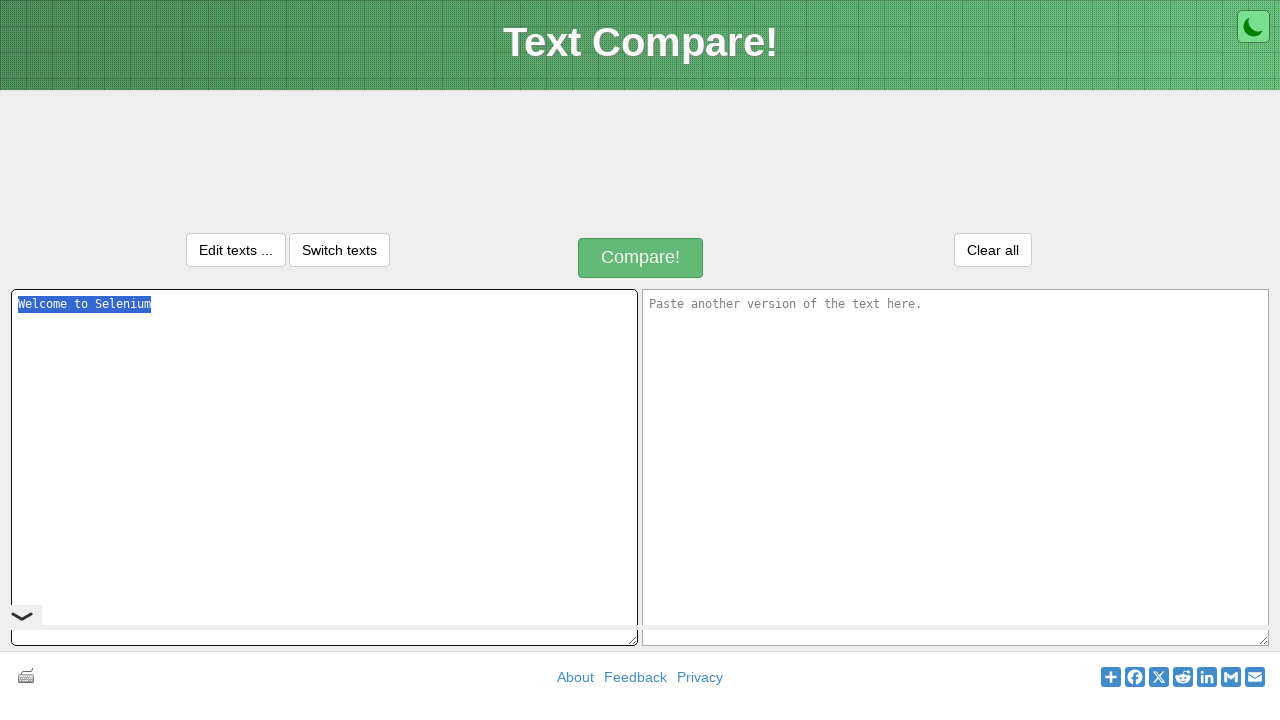

Copied selected text with Ctrl+C
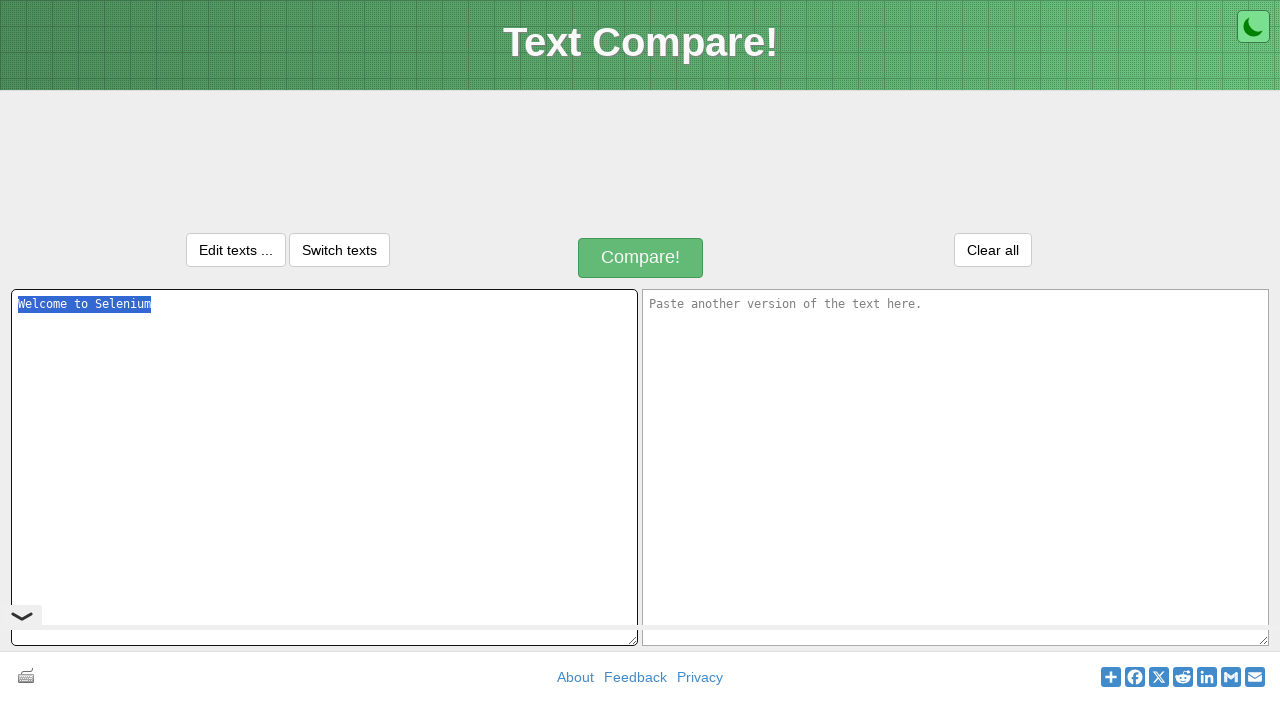

Navigated to second textarea using Tab key
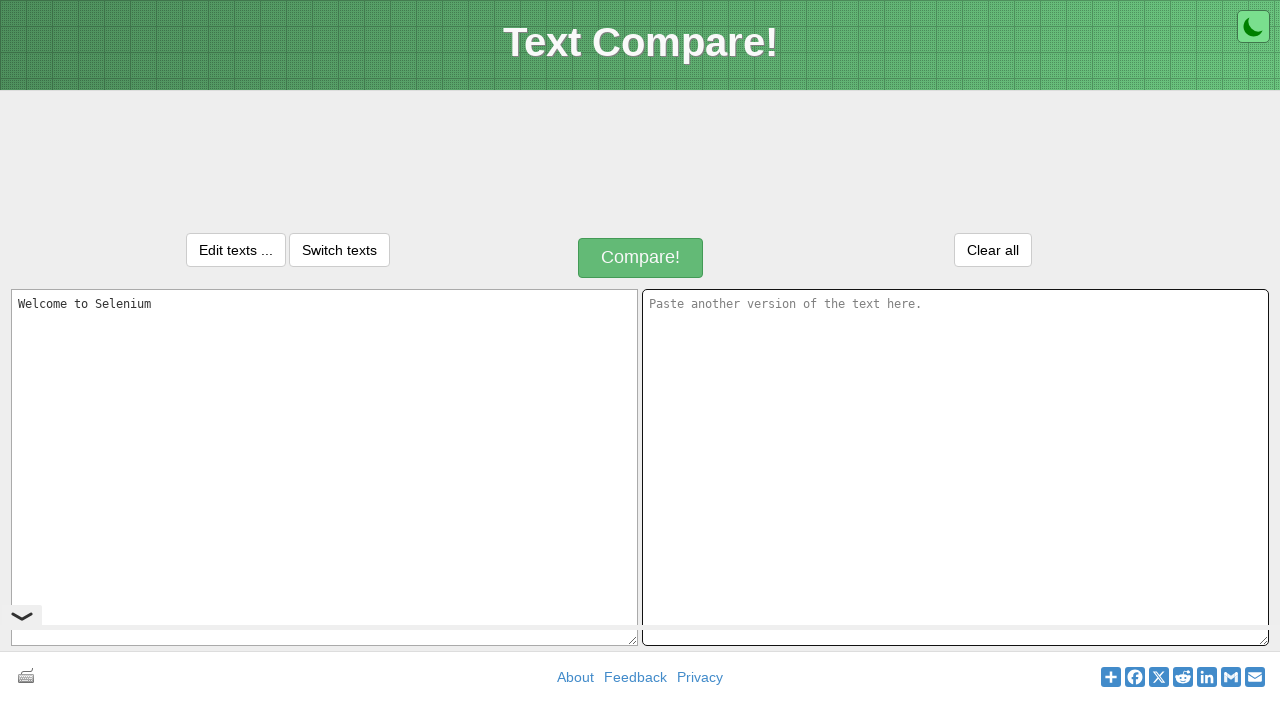

Pasted text into second textarea with Ctrl+V
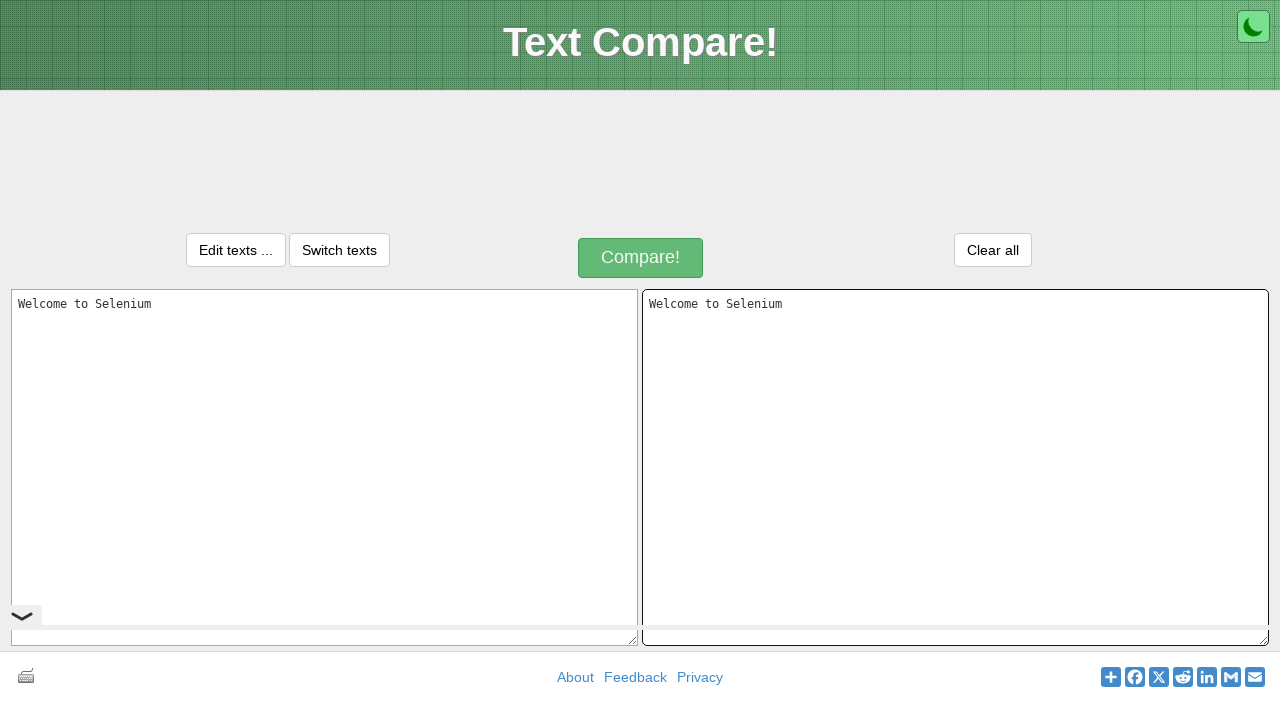

Waited 1 second to observe the paste result
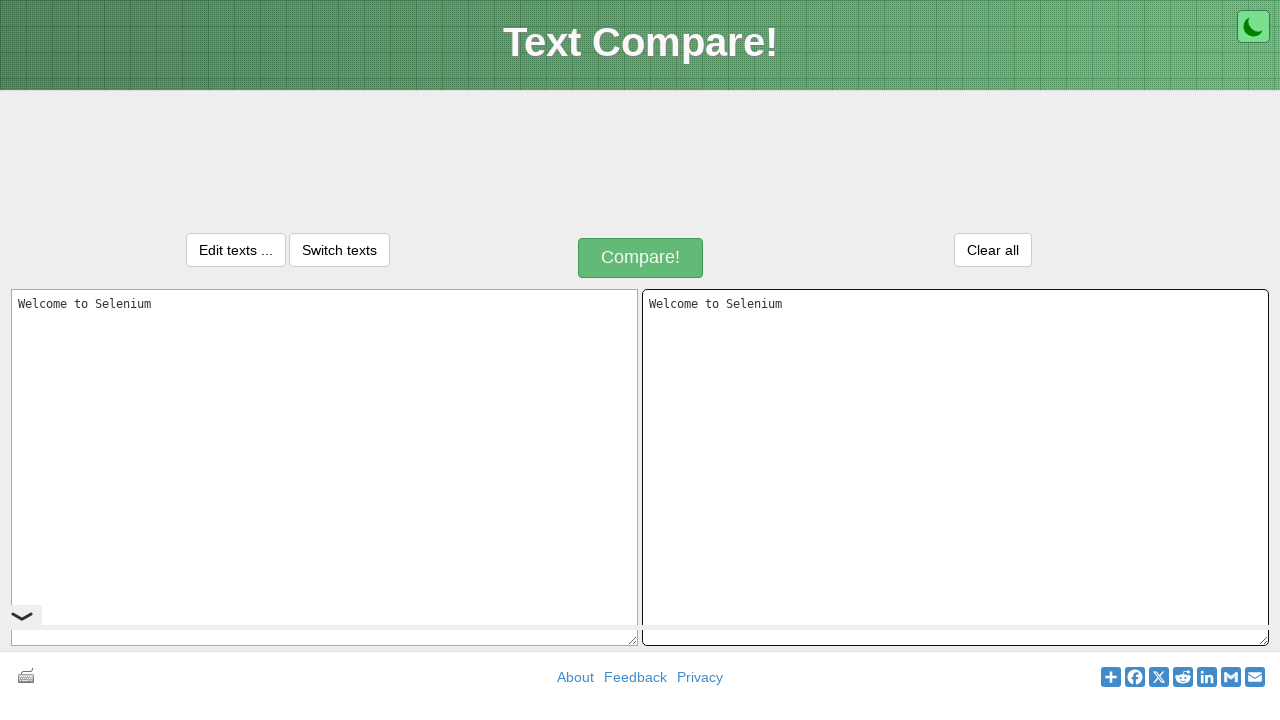

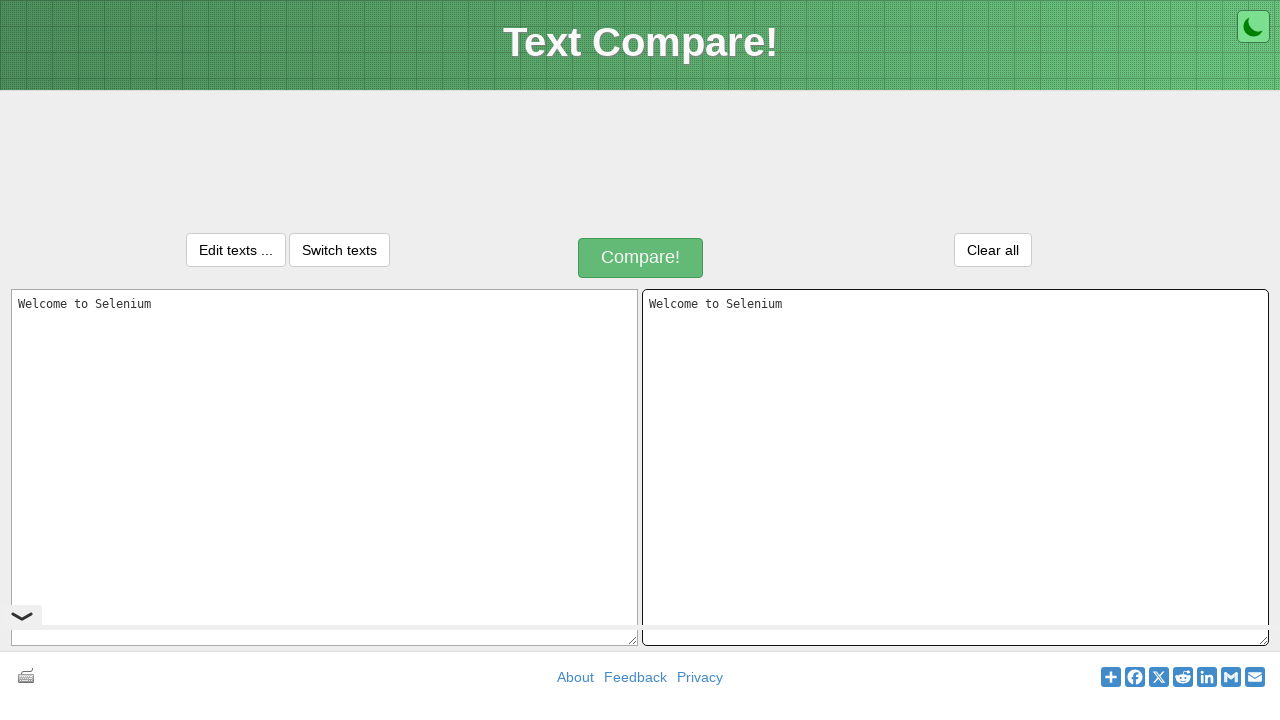